Navigates to demoqa.com website and takes a full page screenshot

Starting URL: https://demoqa.com

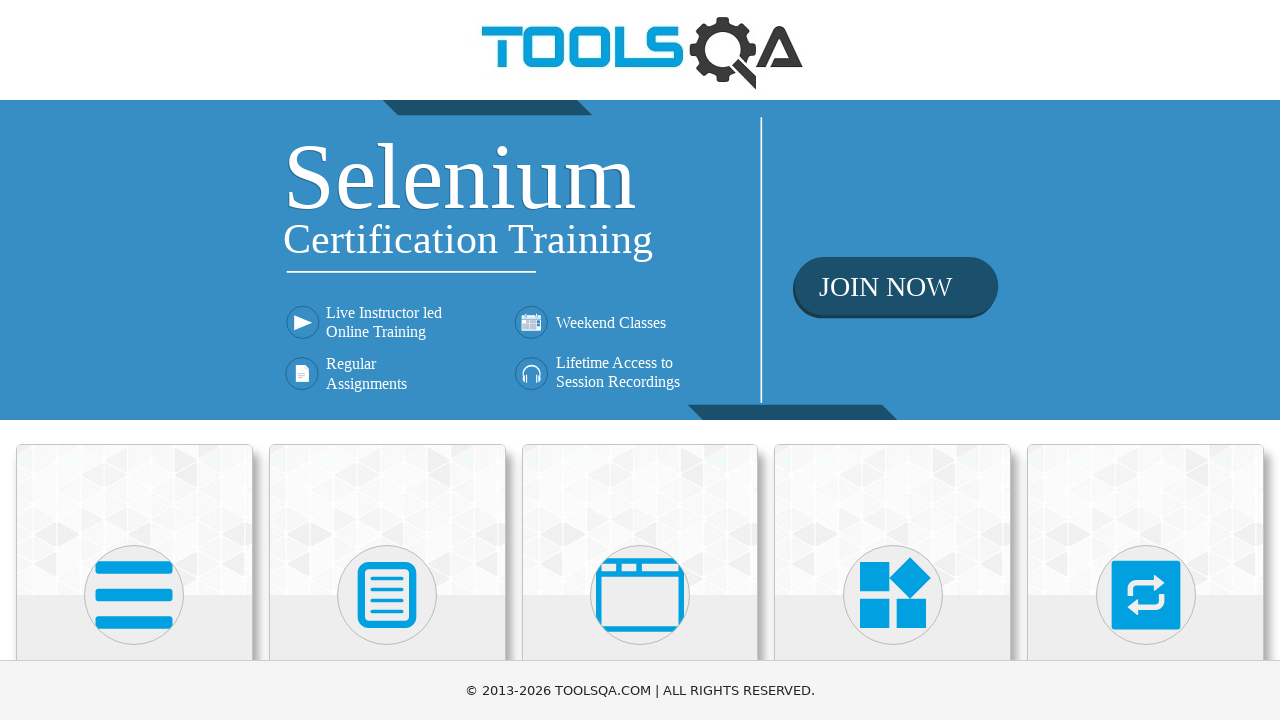

Waited for page to fully load (networkidle state)
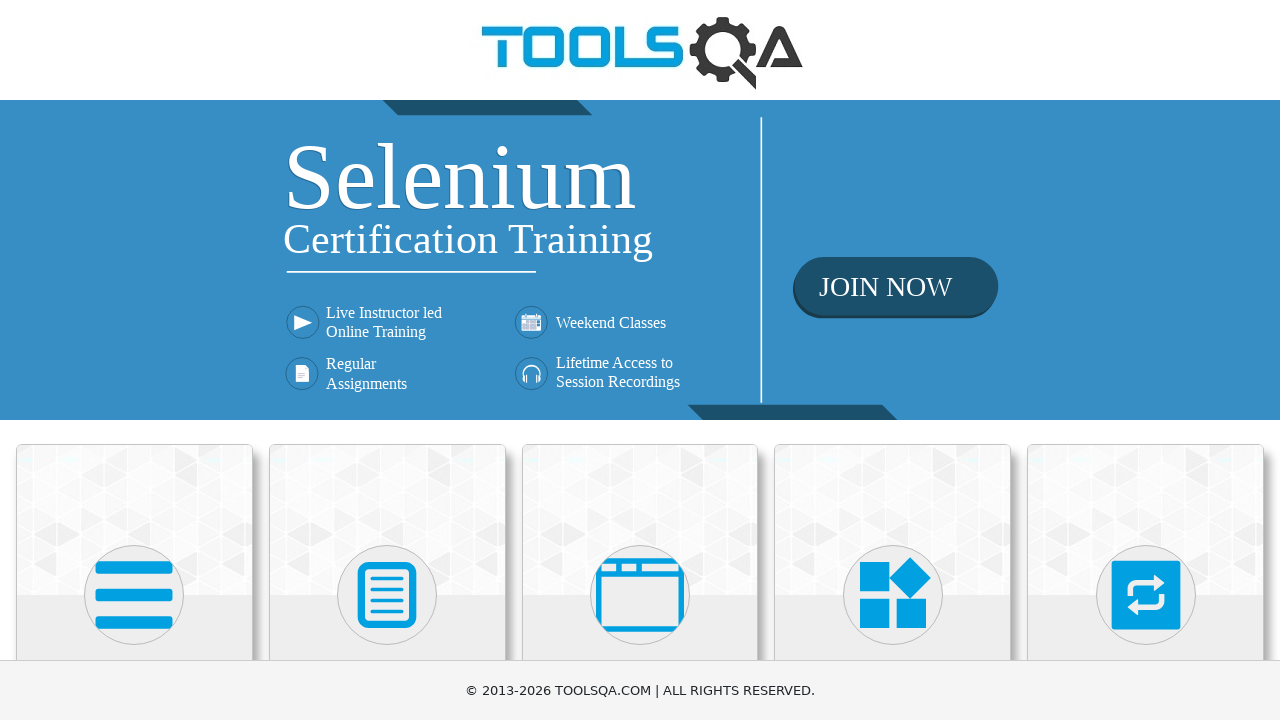

Took full page screenshot of demoqa.com
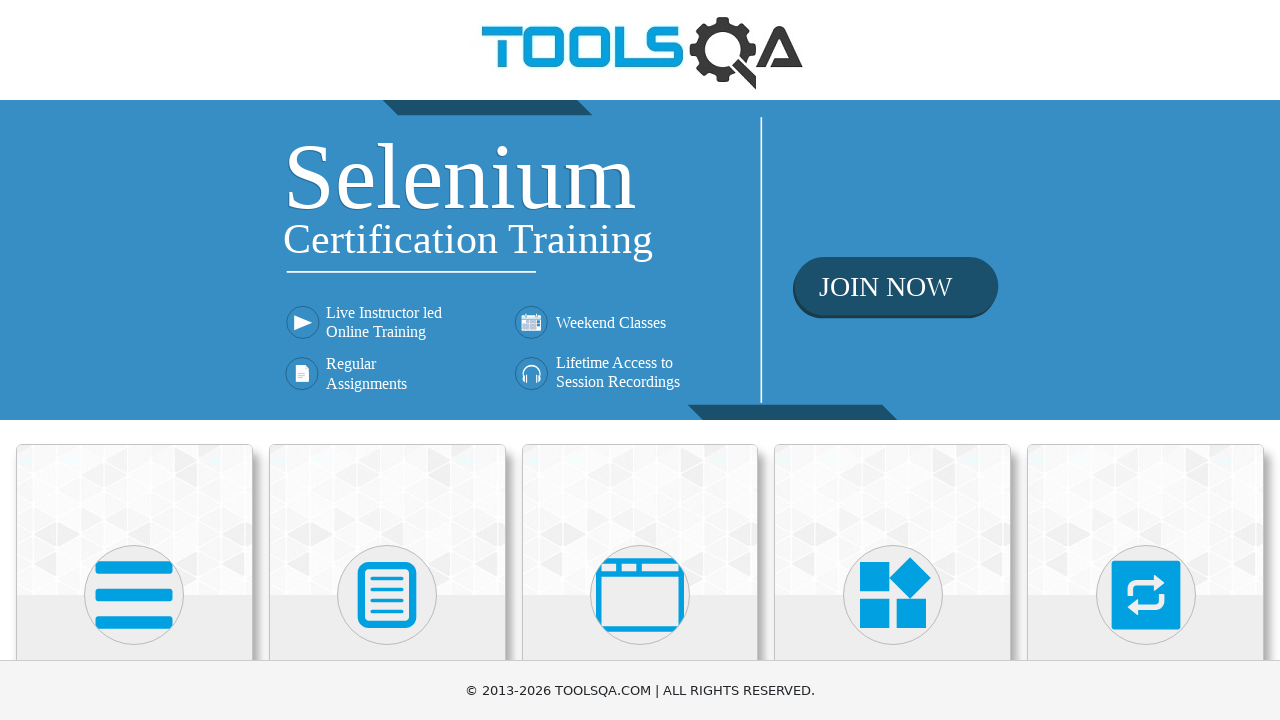

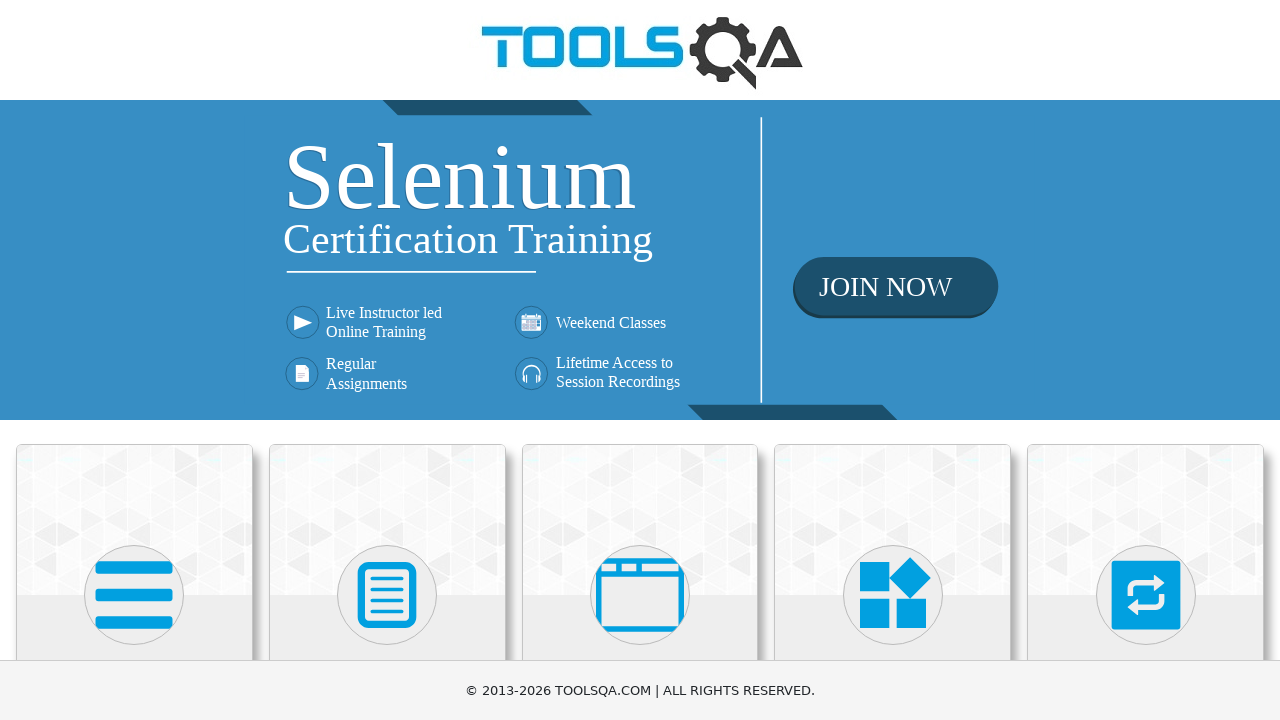